Tests browser window positioning by navigating to a demo page and setting the window position to specific coordinates (200, 200)

Starting URL: https://demoqa.com/select-menu

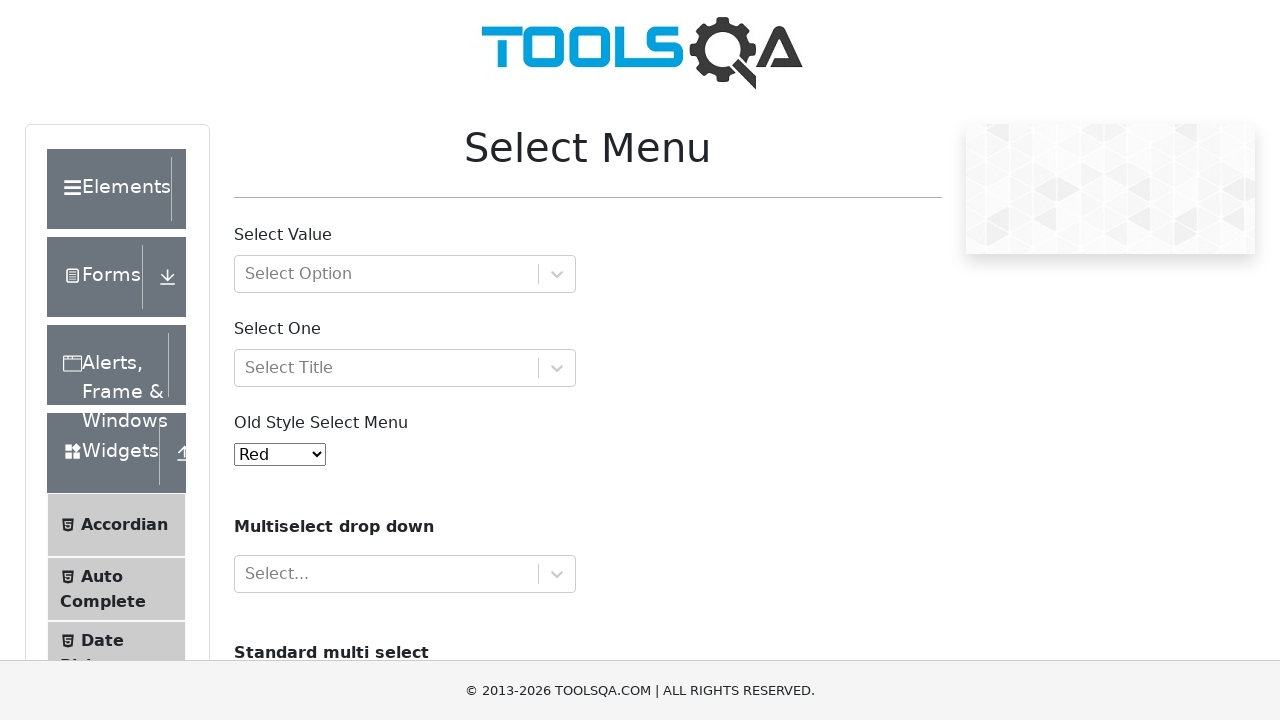

Retrieved current viewport size
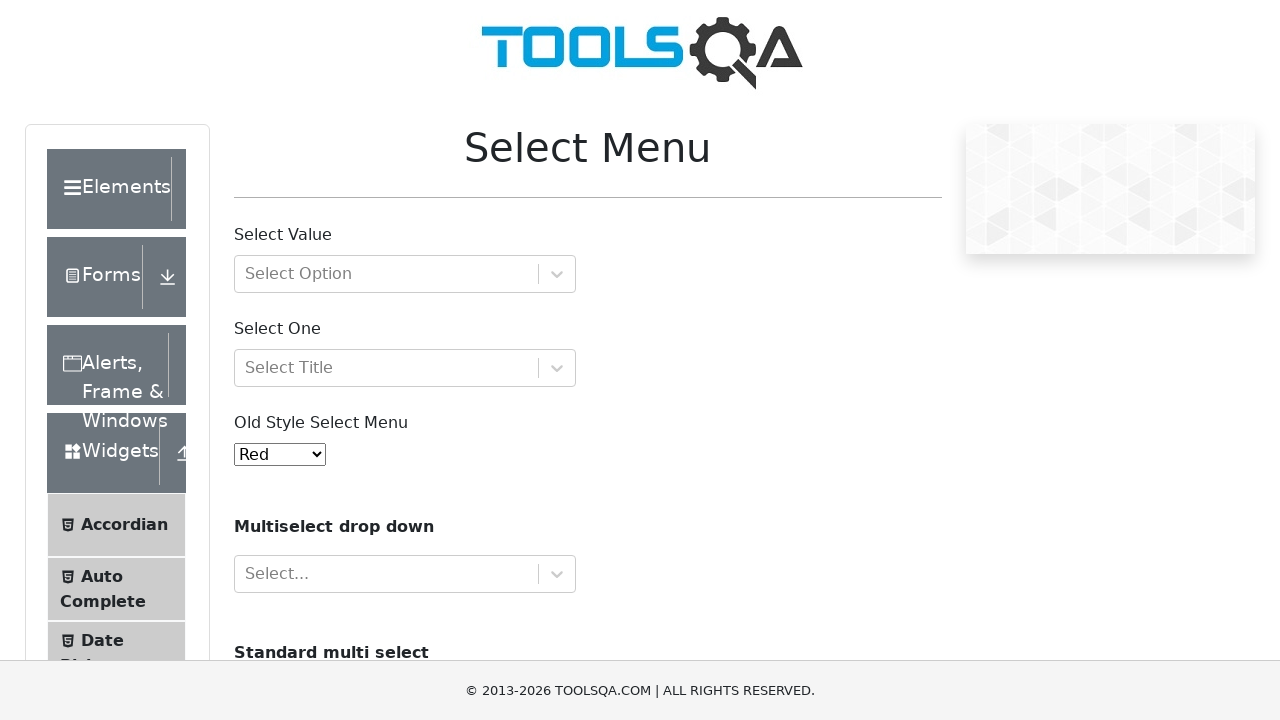

Set viewport size to 800x600
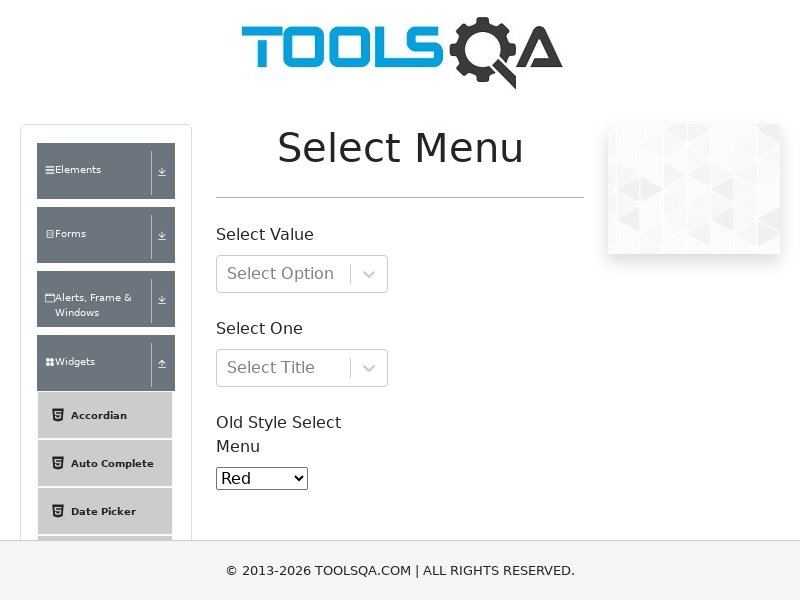

Waited 1000ms for viewport change to take effect
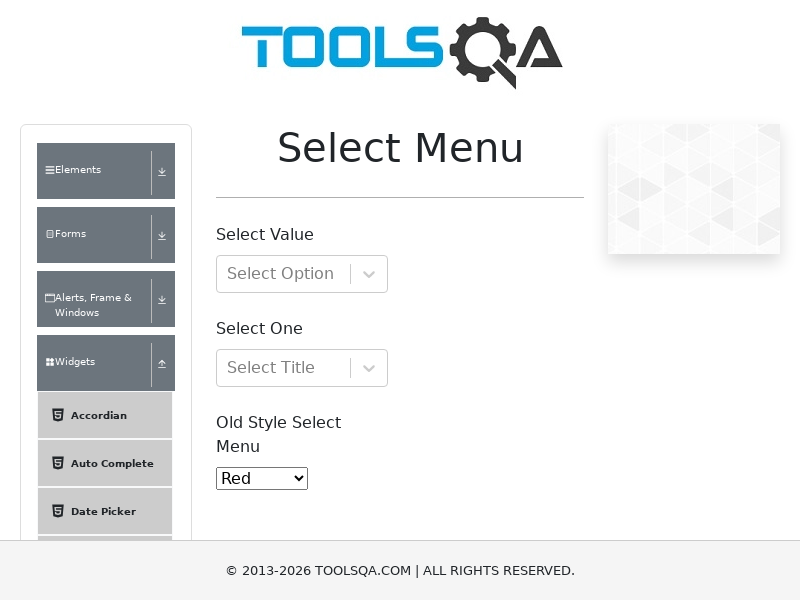

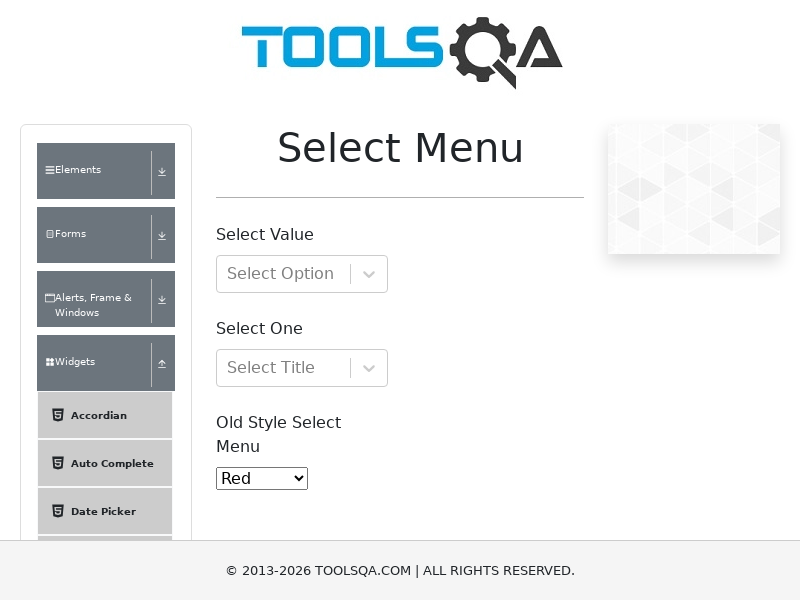